Tests submitting an empty registration form to verify required field validation is triggered

Starting URL: https://demoqa.com/automation-practice-form

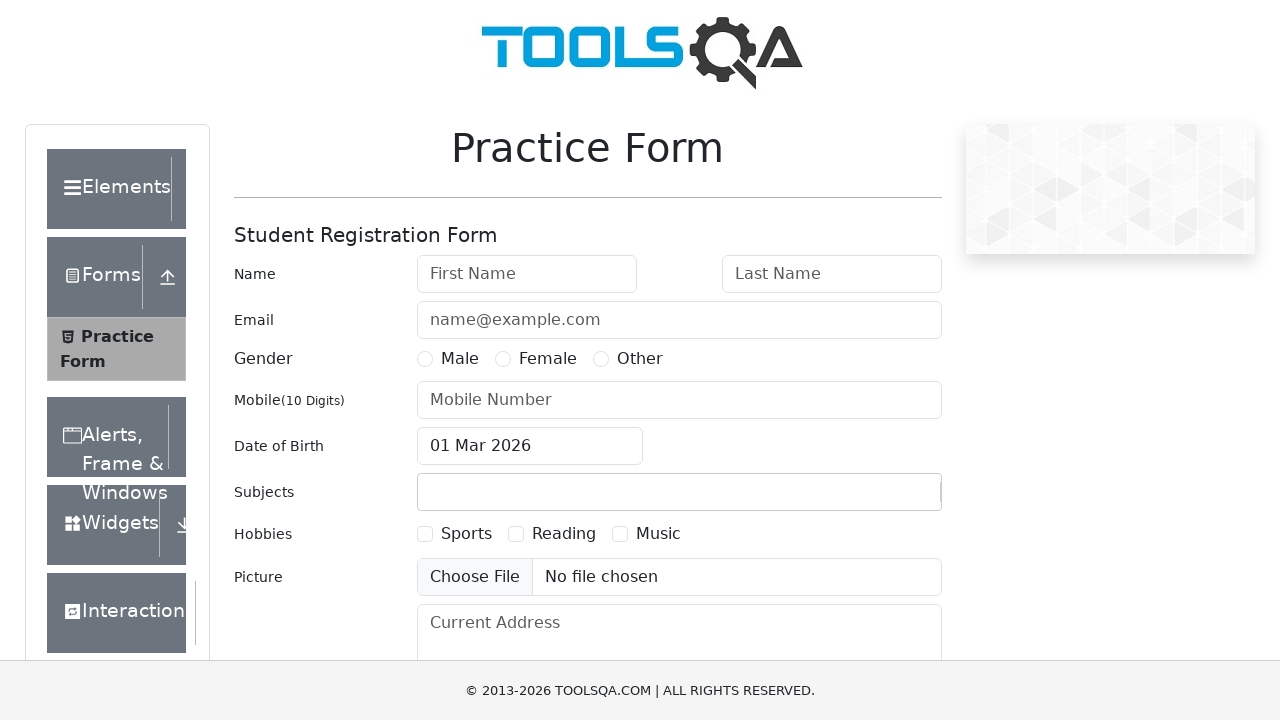

Scrolled submit button into view
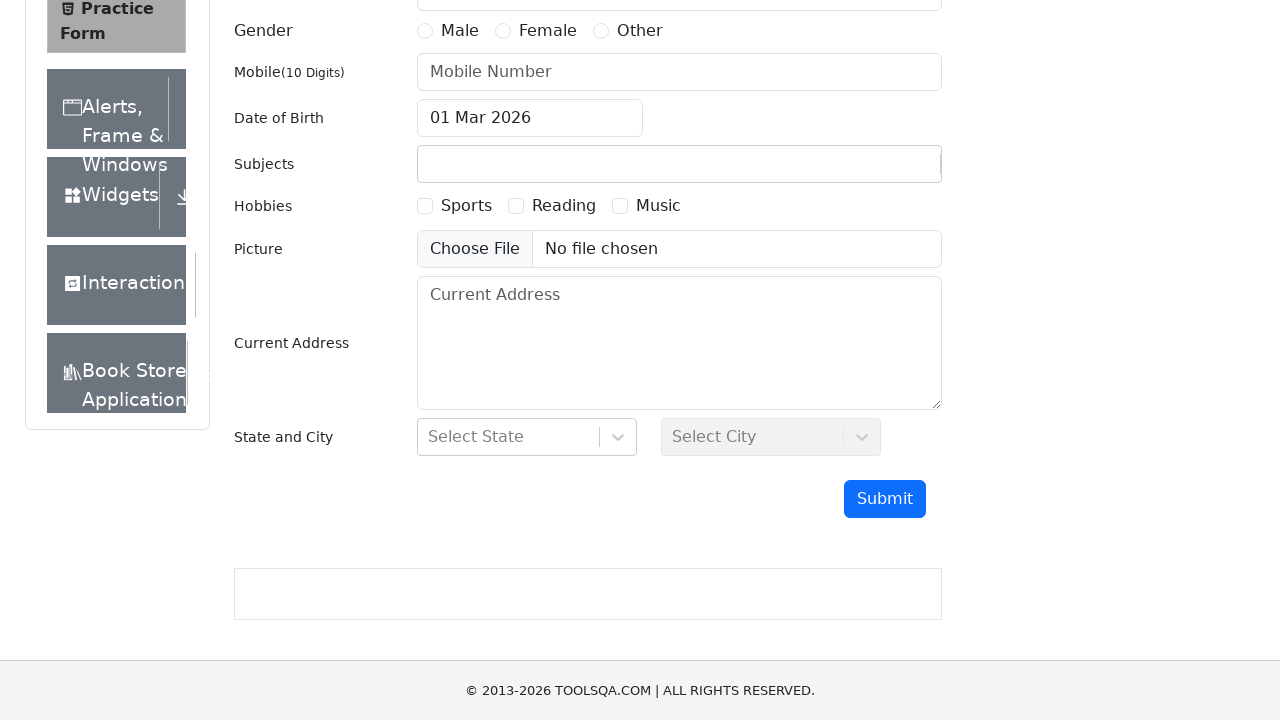

Pressed Enter on submit button on #submit
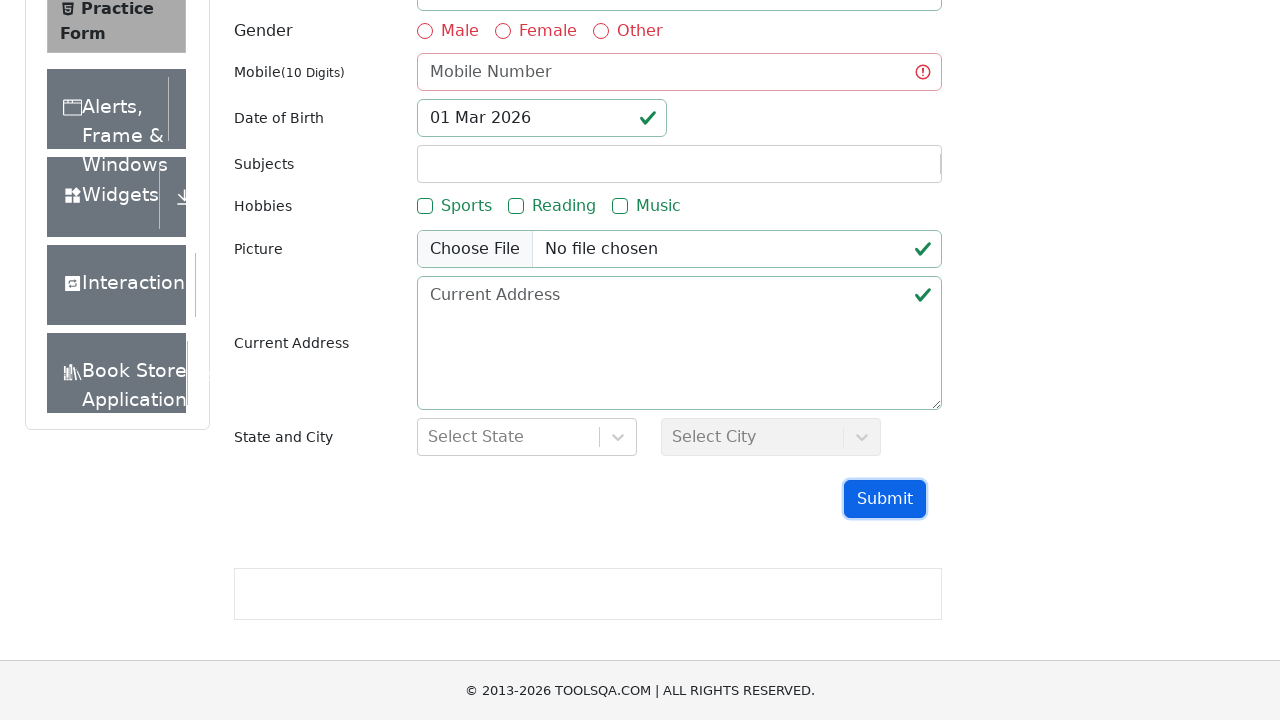

Waited for form validation to be triggered on empty registration form
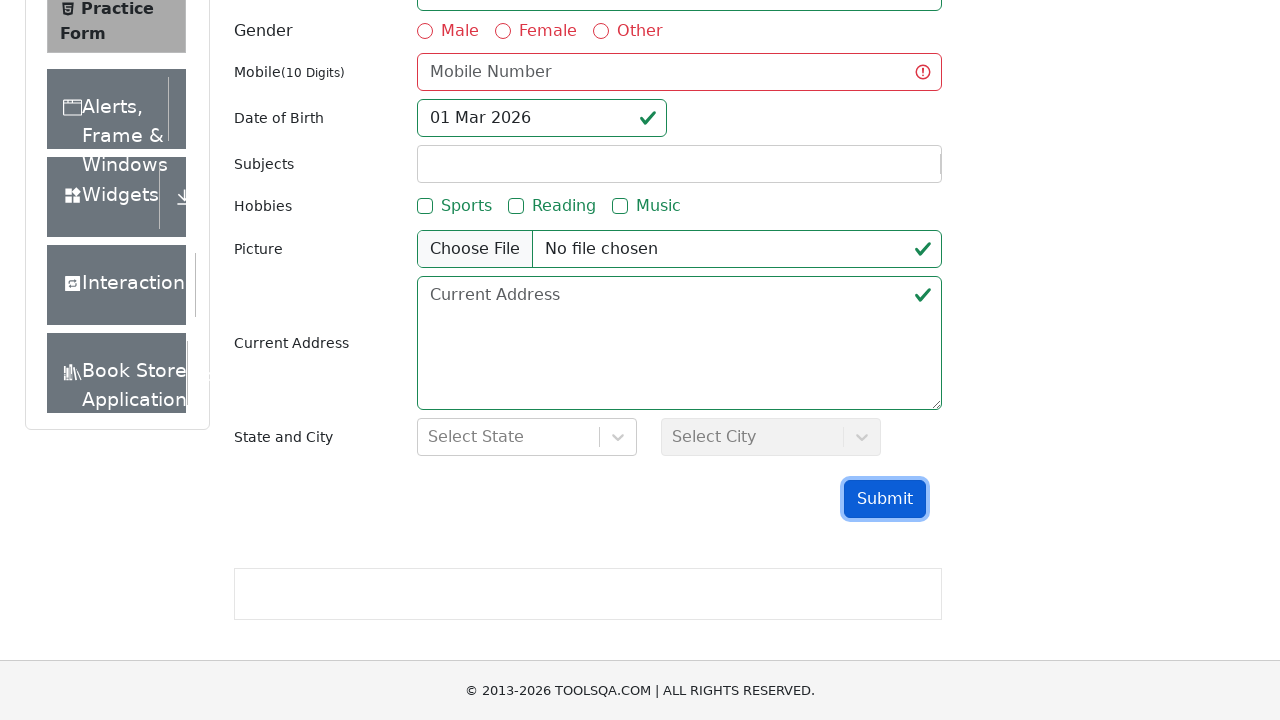

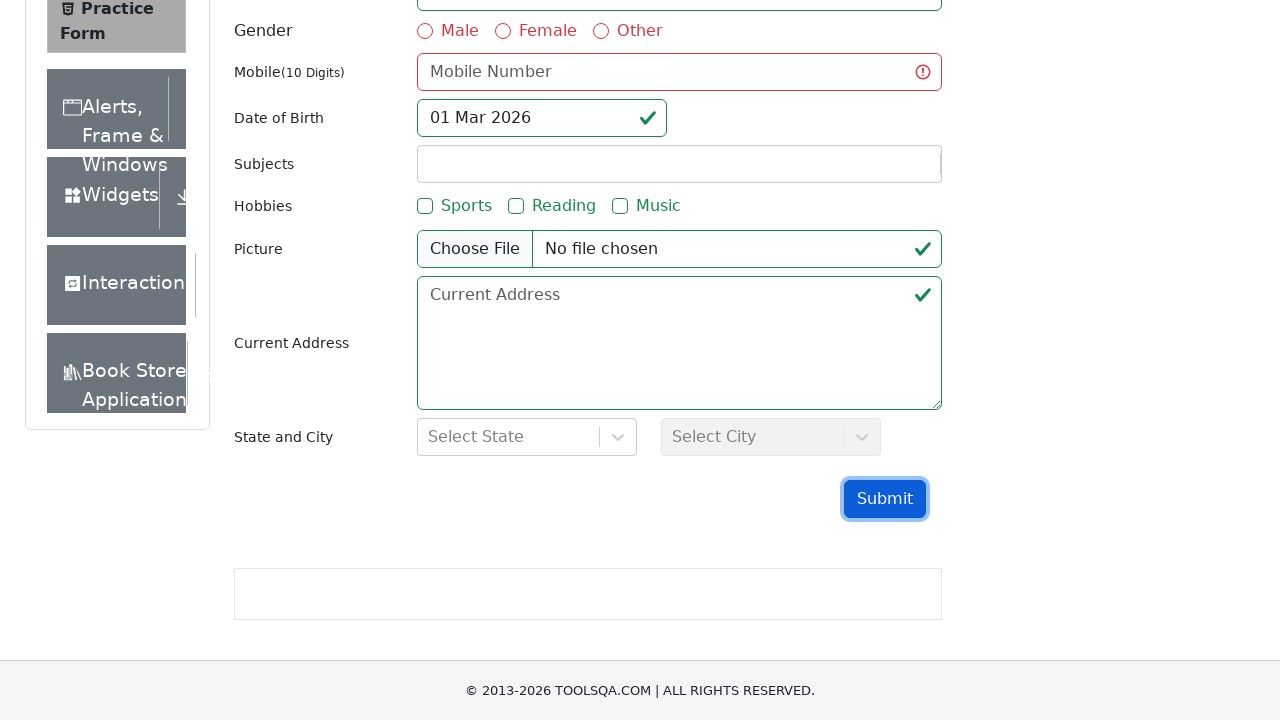